Tests JavaScript alert and confirm dialog handling by triggering alerts, reading their text, and accepting or dismissing them

Starting URL: https://rahulshettyacademy.com/AutomationPractice/

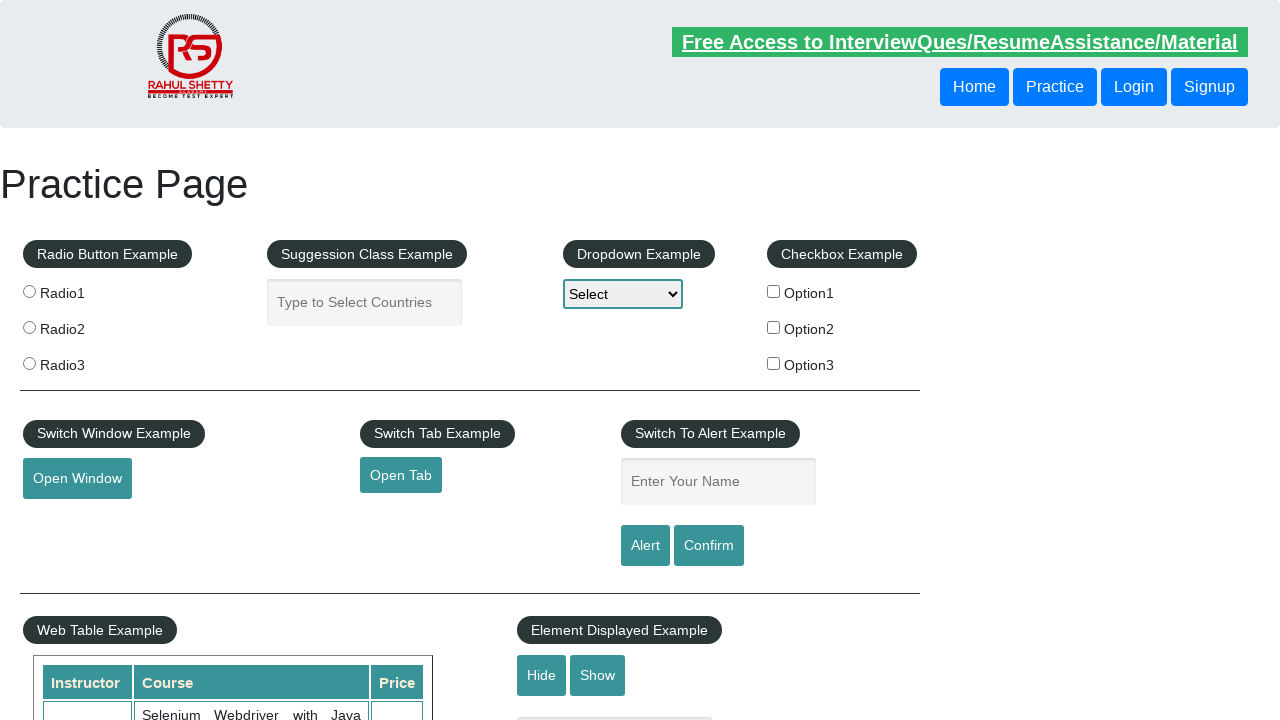

Filled name field with 'testuser123' on #name
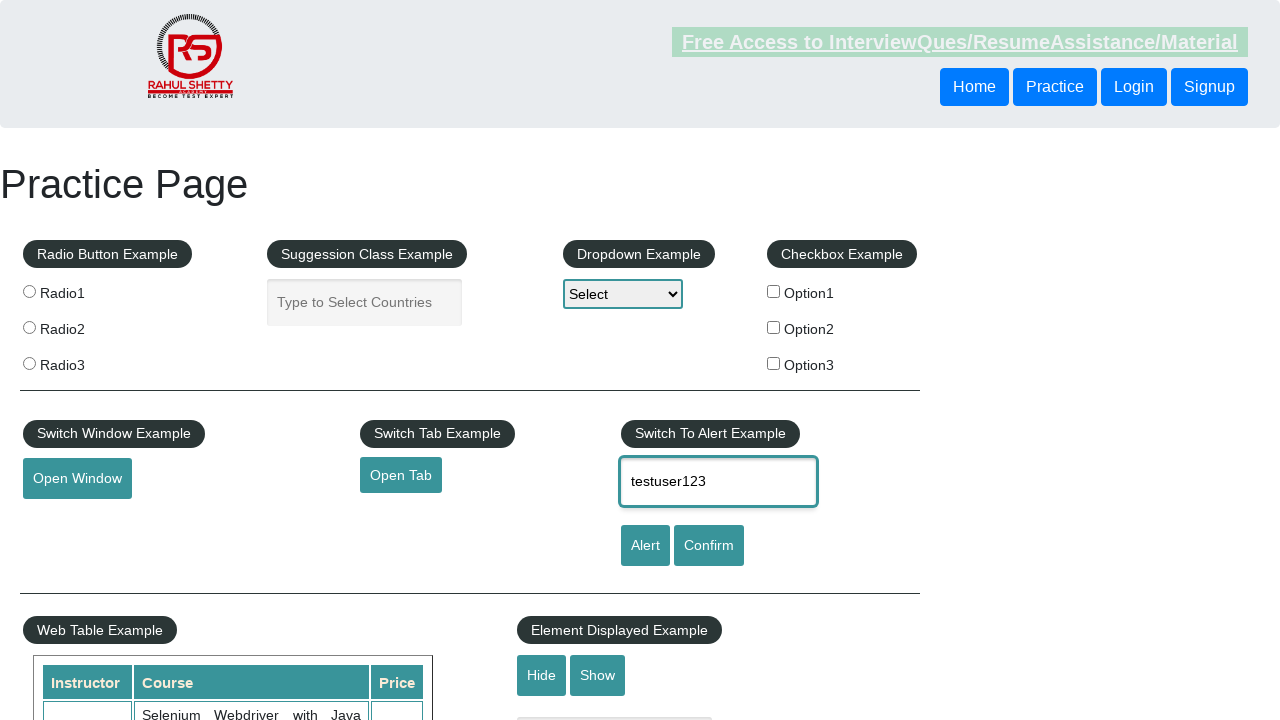

Clicked alert button to trigger JavaScript alert at (645, 546) on #alertbtn
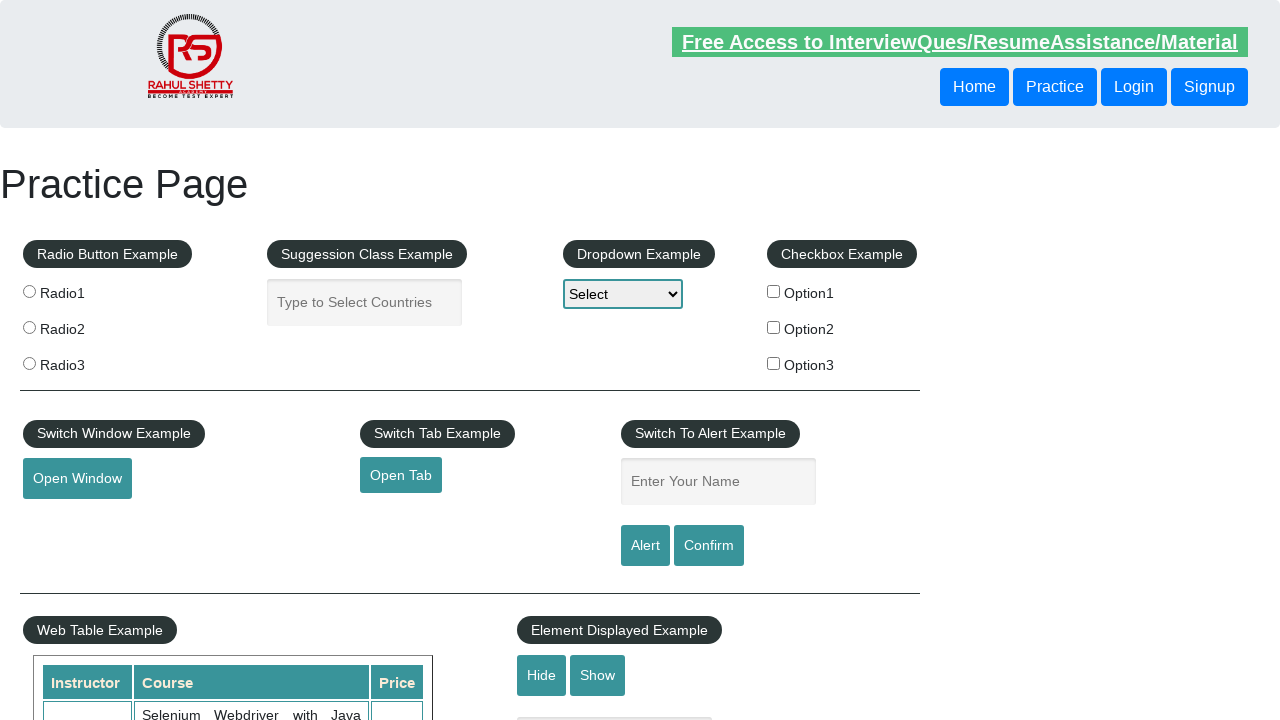

Set up dialog handler to accept alerts
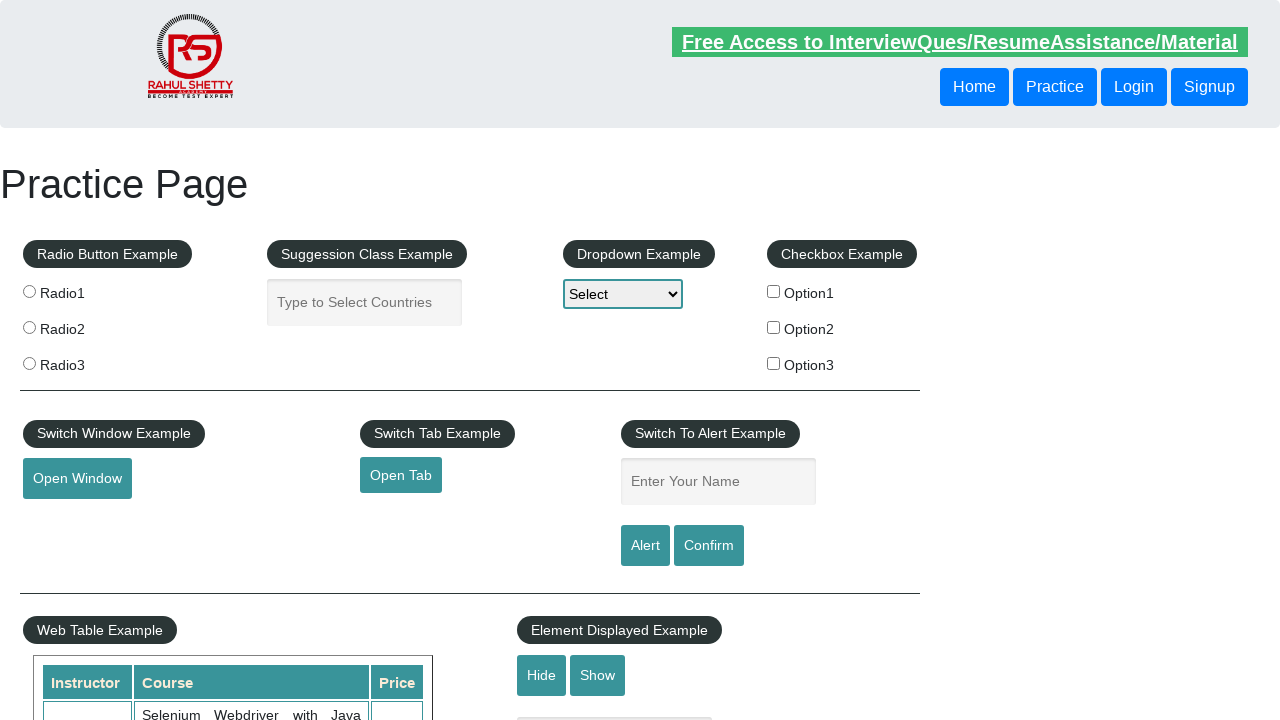

Waited 500ms for alert to be handled
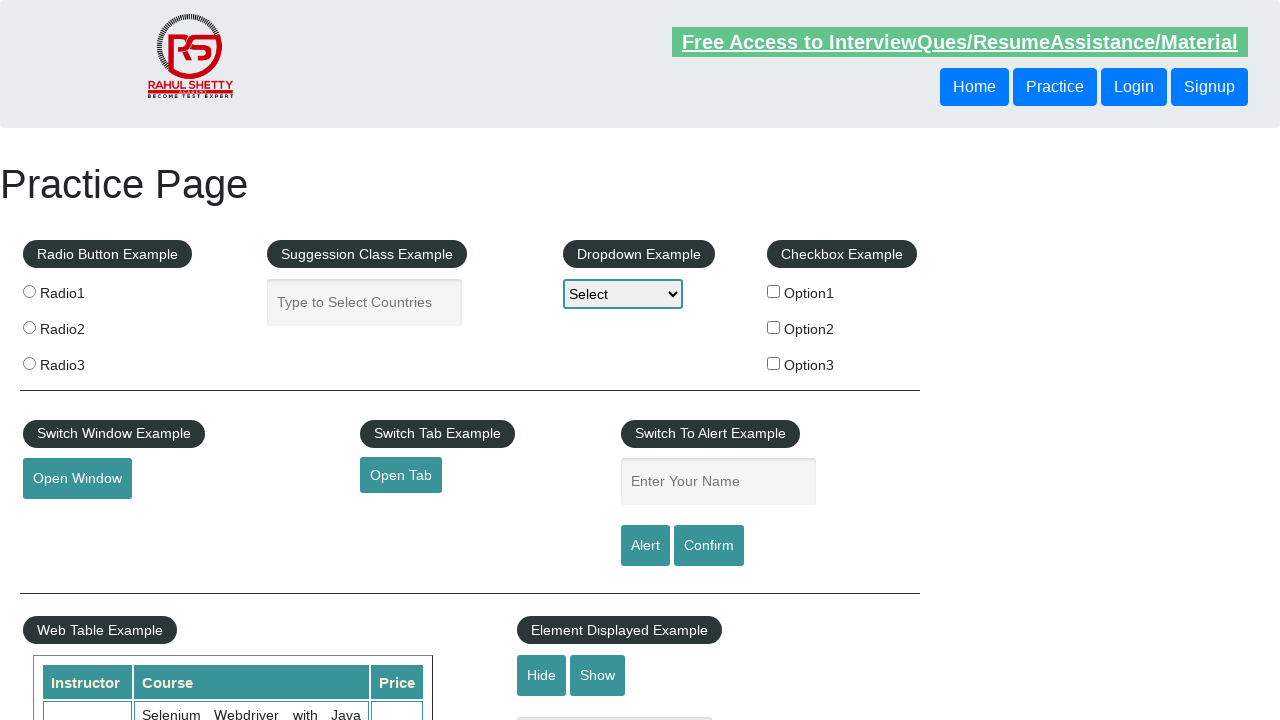

Filled name field with 'testuser123' for confirm dialog test on #name
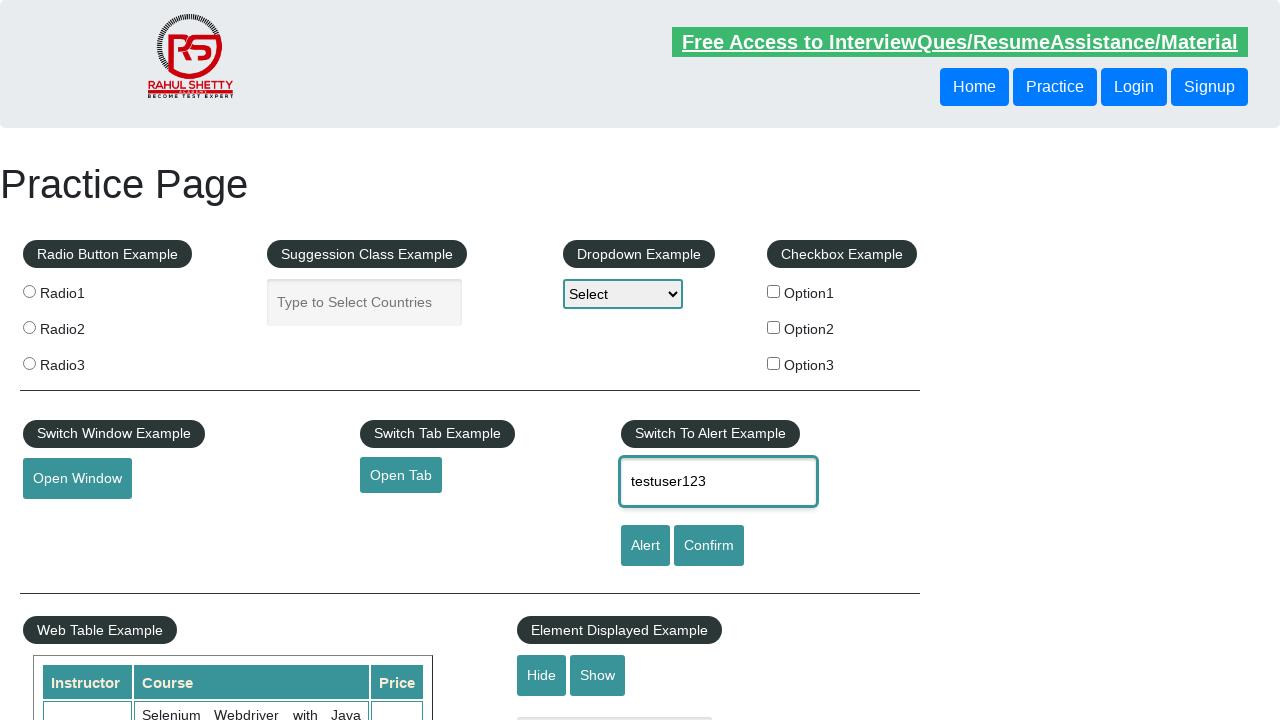

Clicked confirm button to trigger confirm dialog at (709, 546) on xpath=//fieldset[@class='pull-right']/input[3]
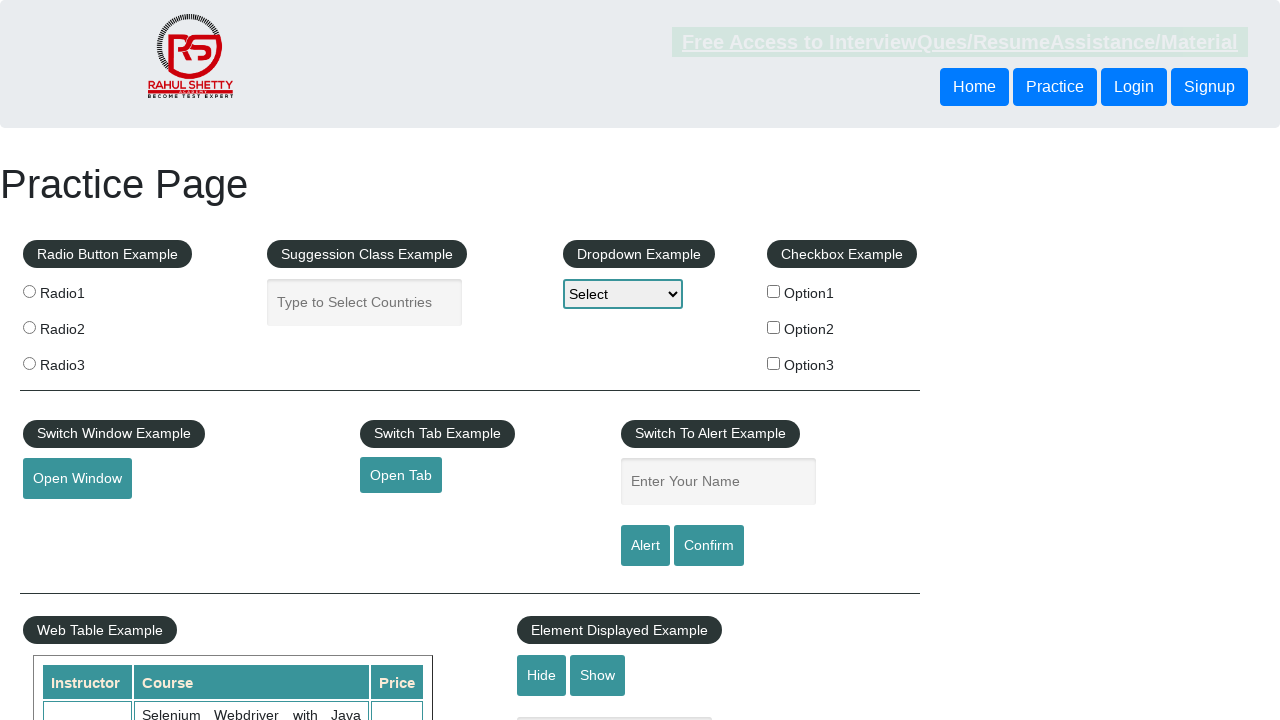

Set up dialog handler to dismiss confirm dialogs
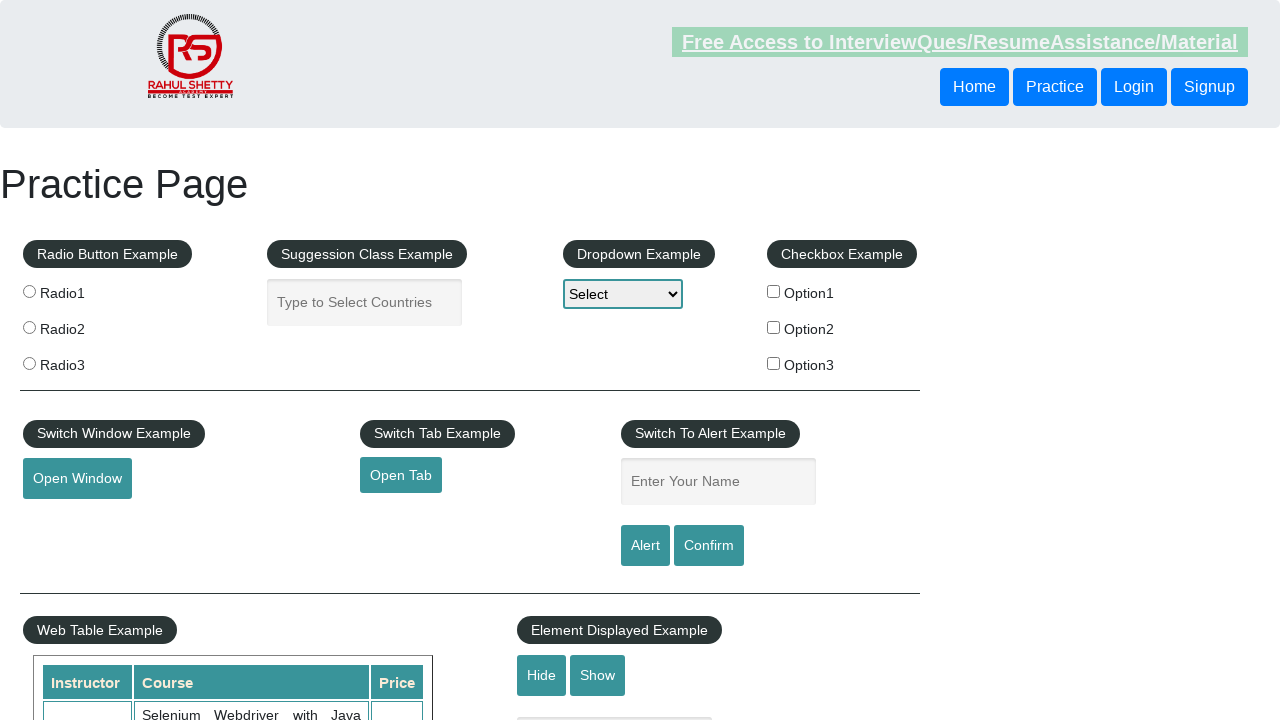

Waited 500ms for confirm dialog to be handled
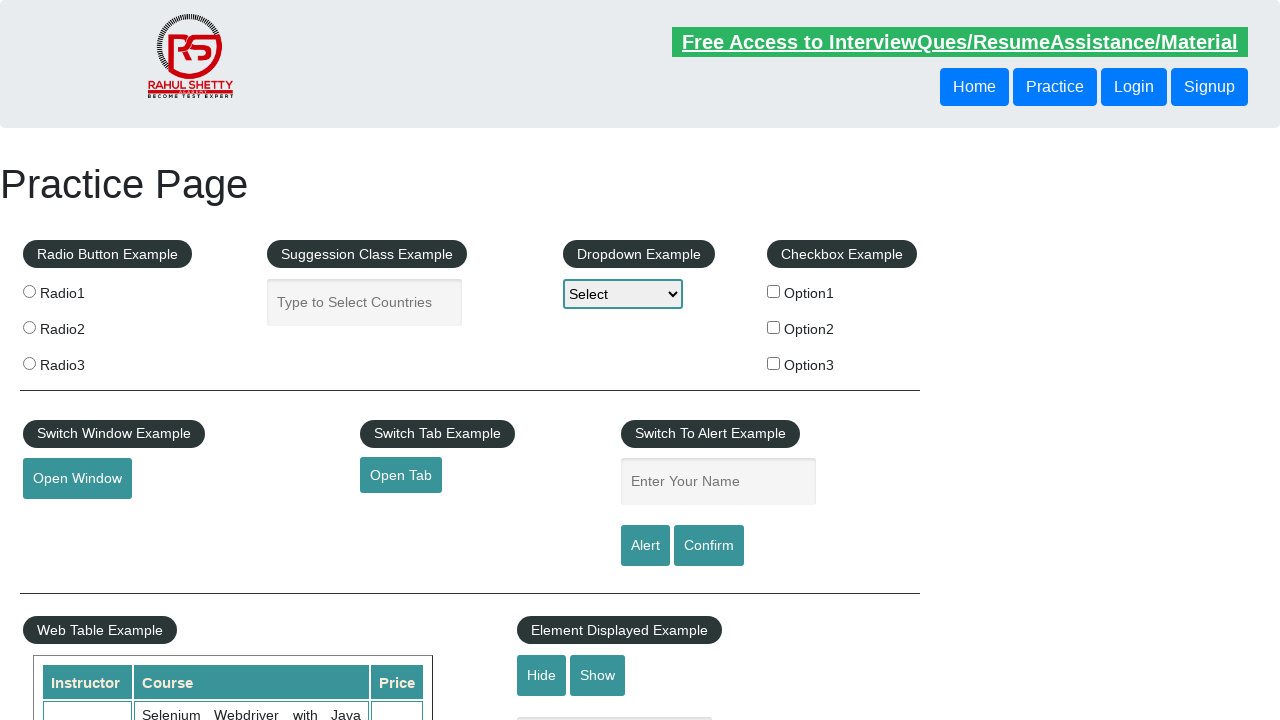

Clicked button to open new window at (77, 479) on #openwindow
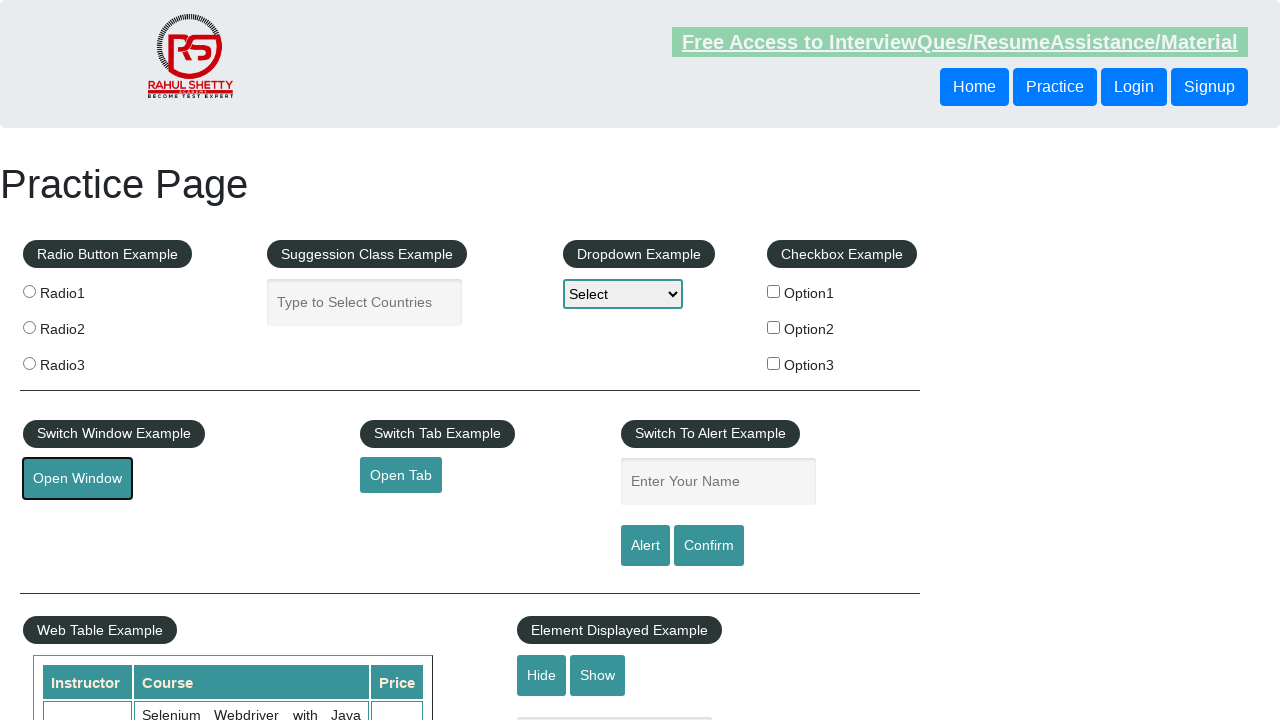

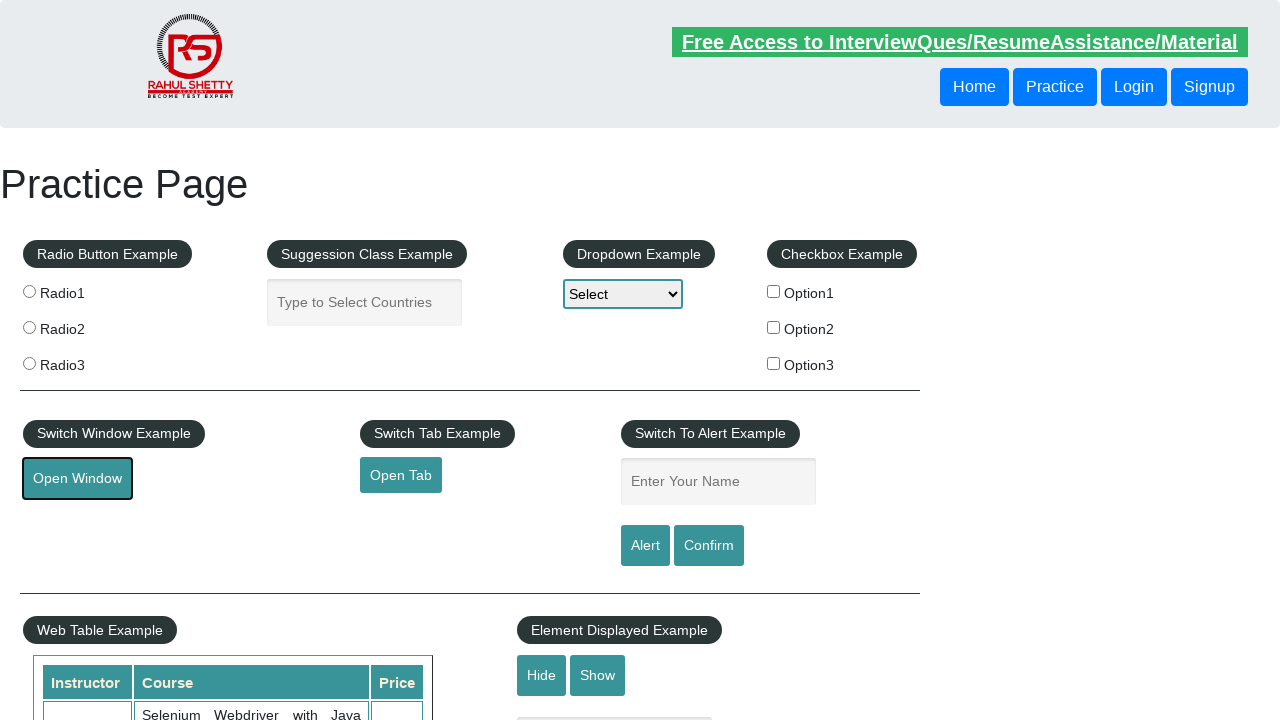